Tests sending the TAB key using keyboard actions and verifies the page displays the correct key pressed message

Starting URL: http://the-internet.herokuapp.com/key_presses

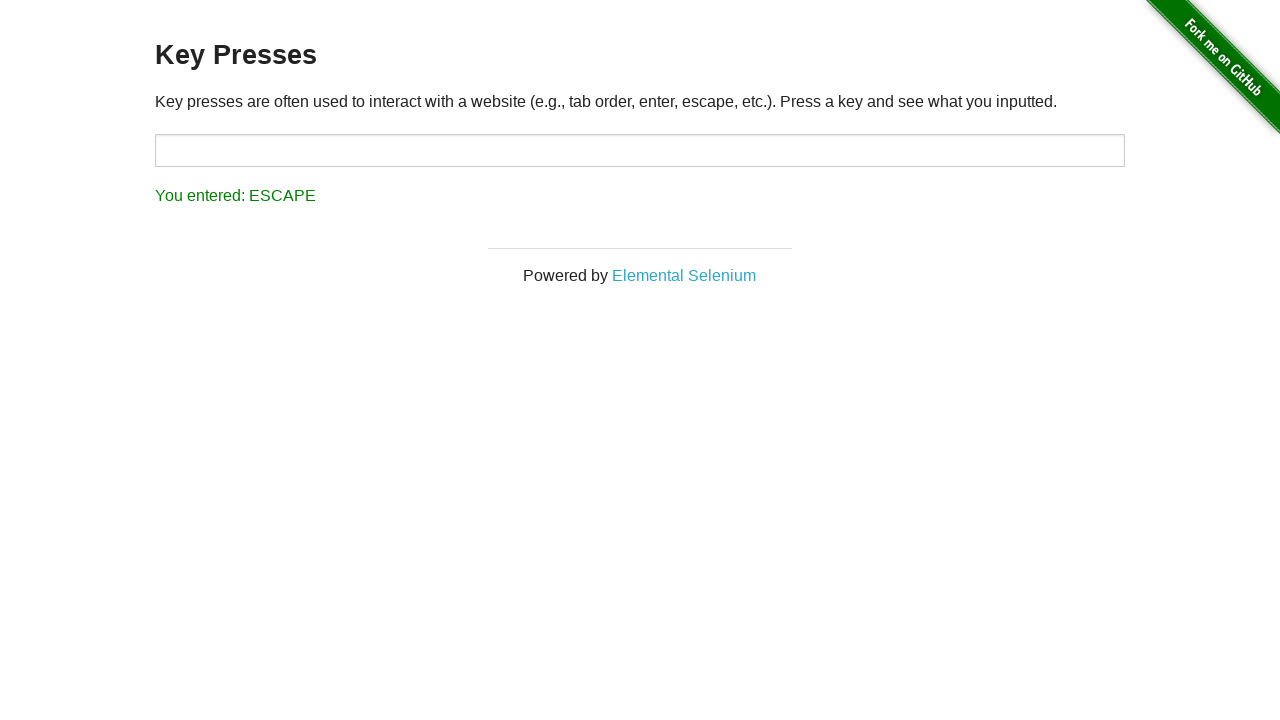

Pressed the TAB key on the page
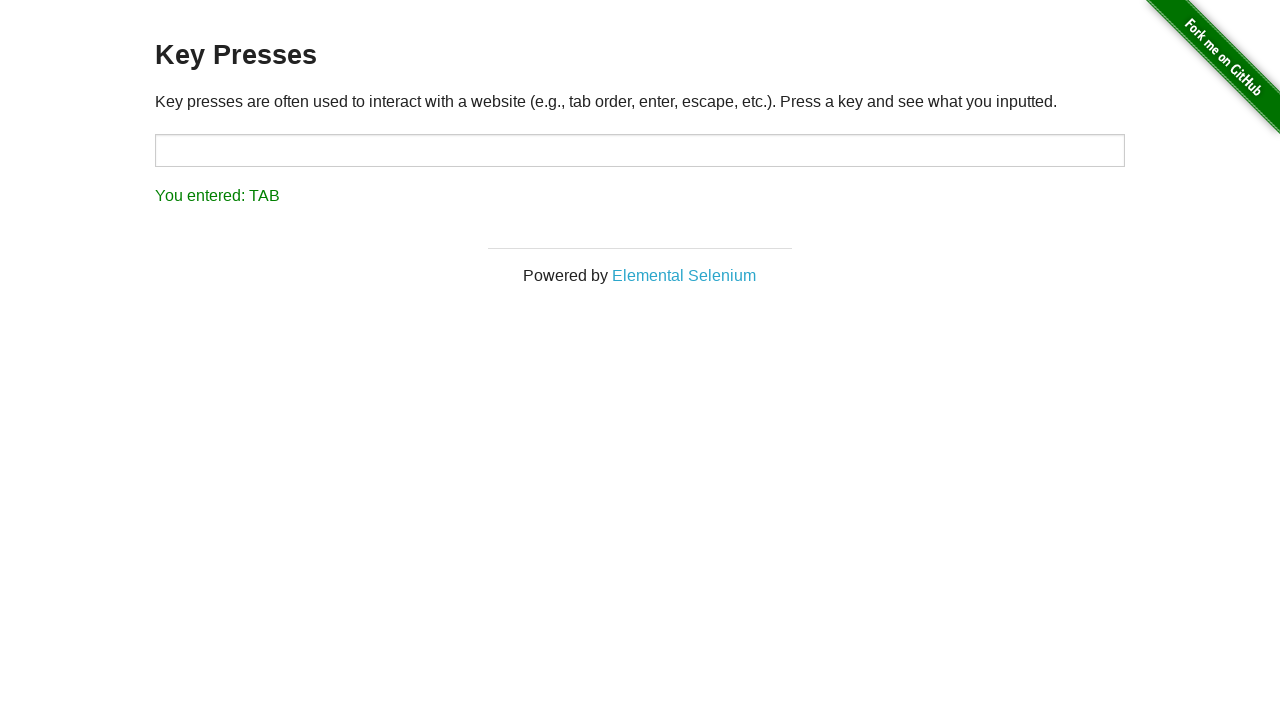

Waited for result element to load
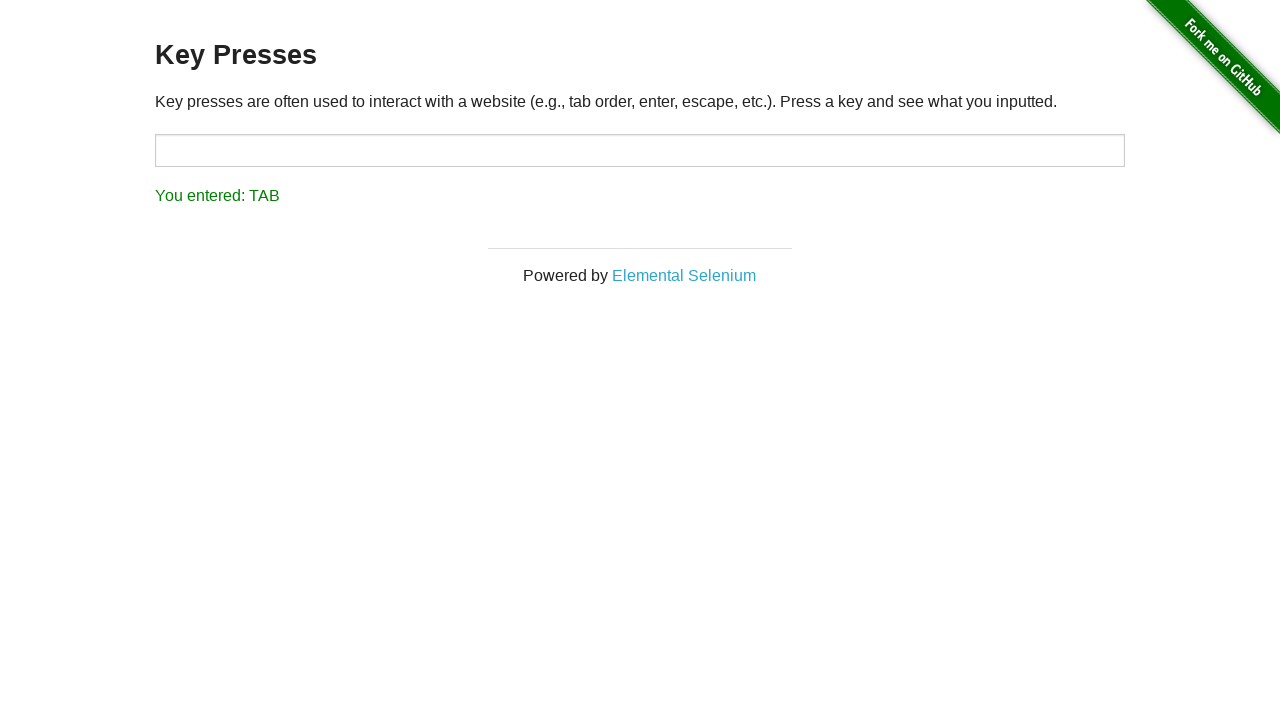

Retrieved text content from result element
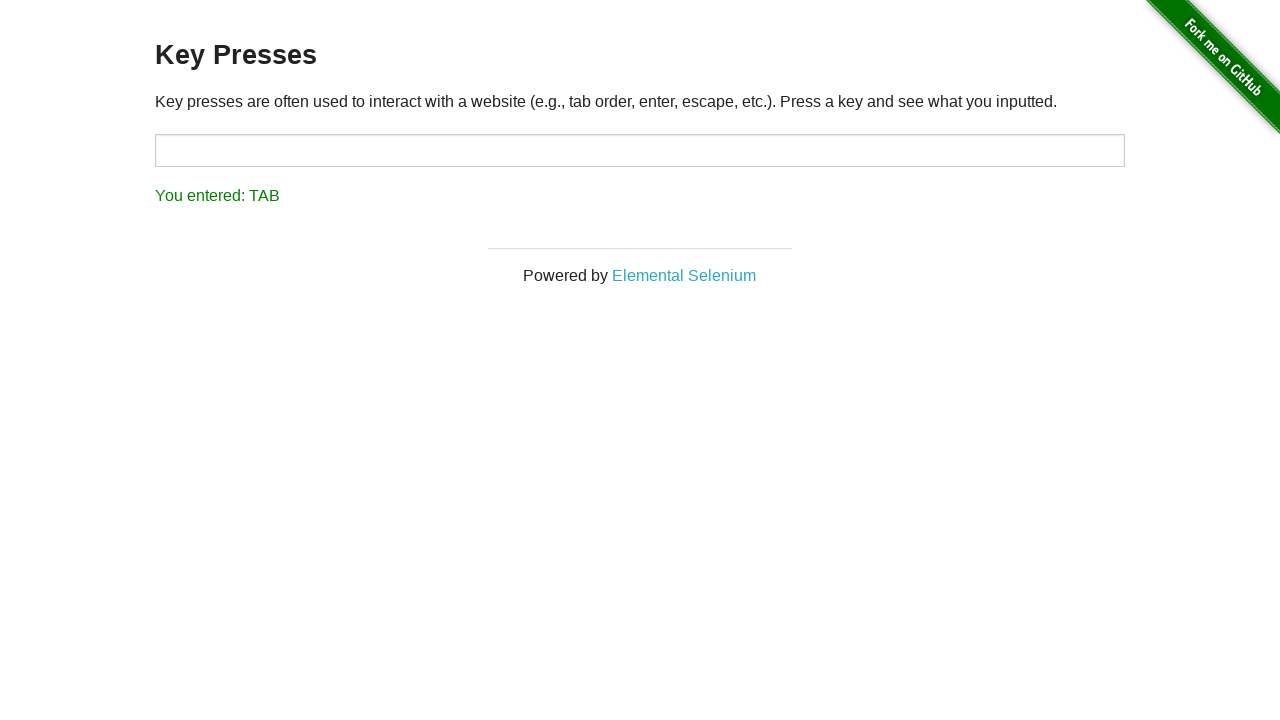

Verified that the page displays 'You entered: TAB'
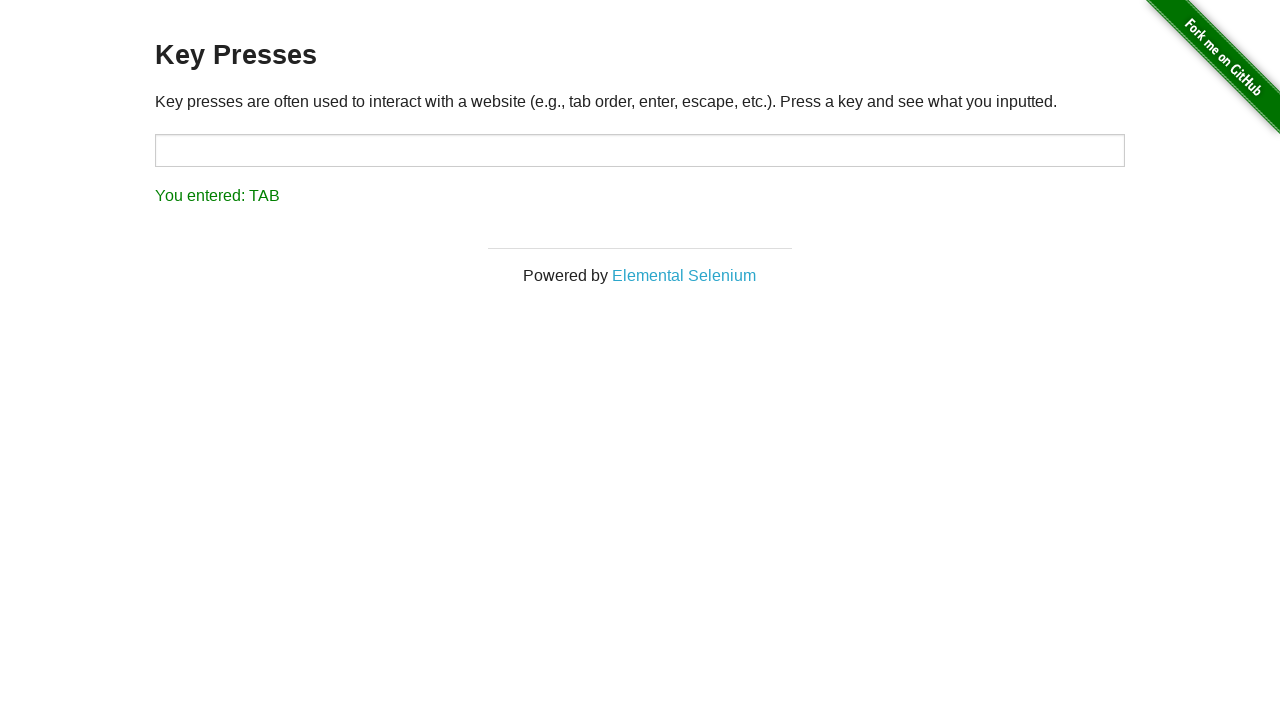

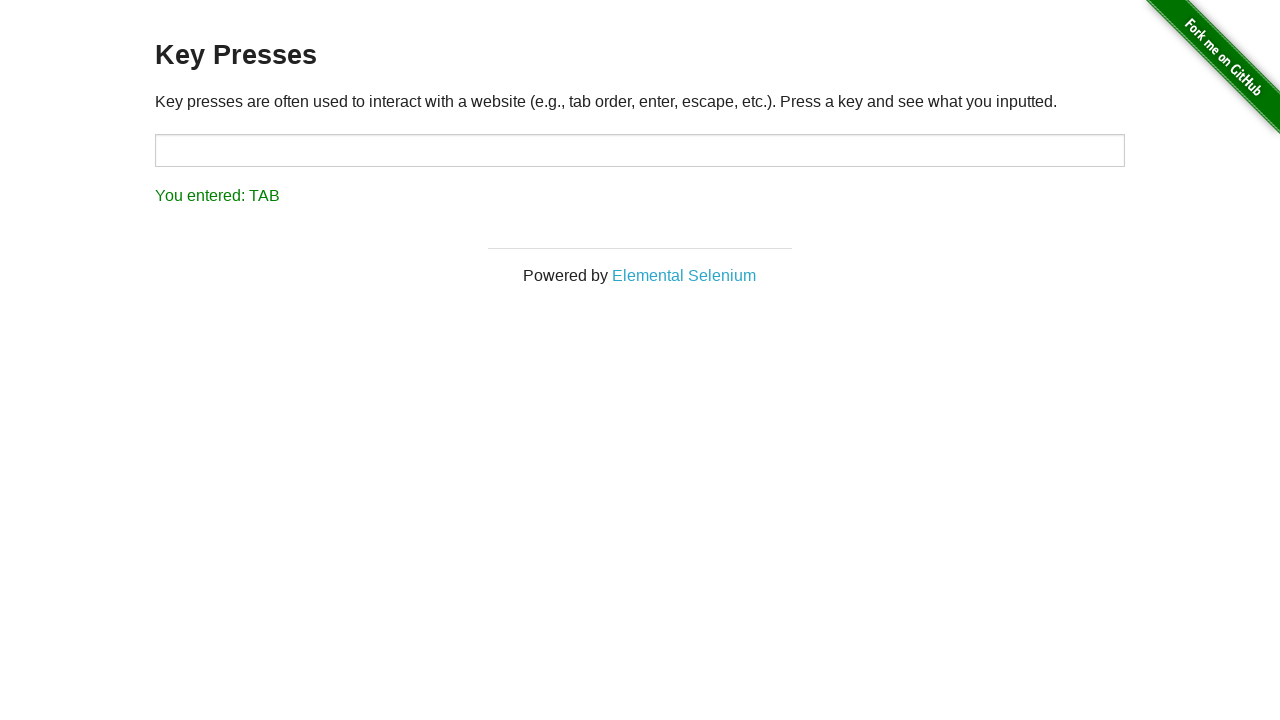